Tests checkbox interactions by verifying initial states and toggling checkboxes on a test page

Starting URL: http://the-internet.herokuapp.com/checkboxes

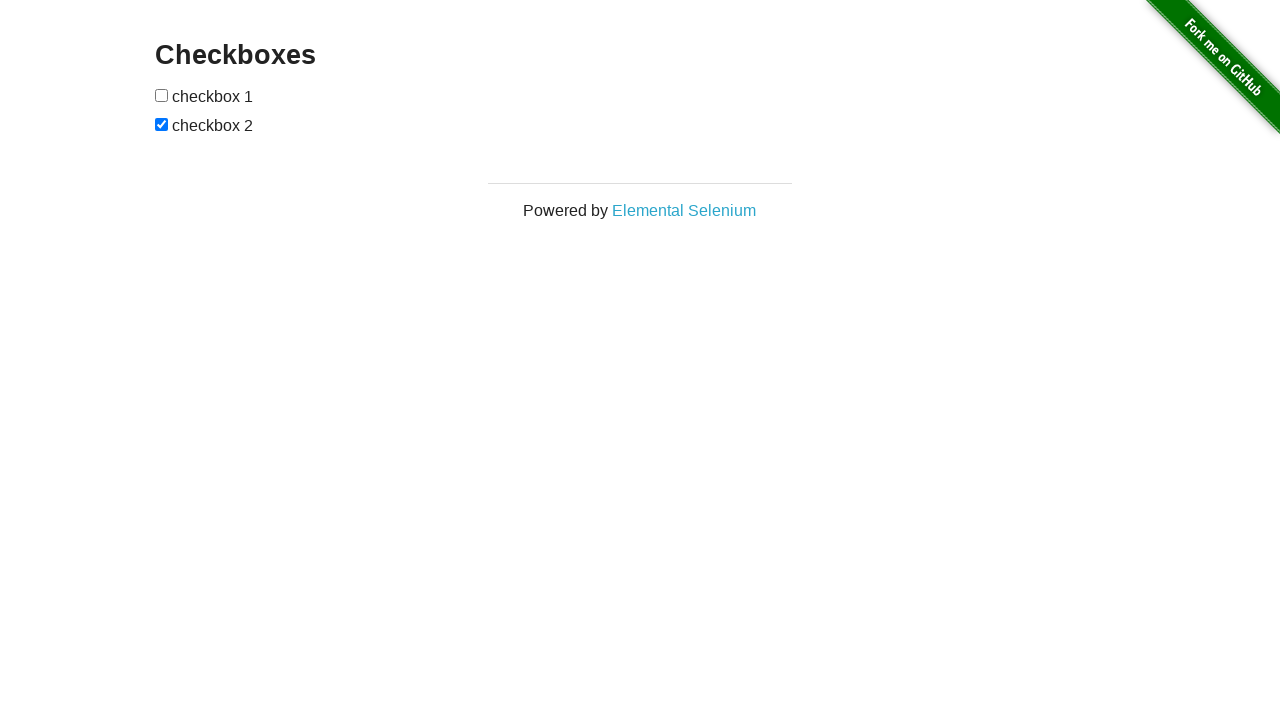

Found all checkboxes on the page
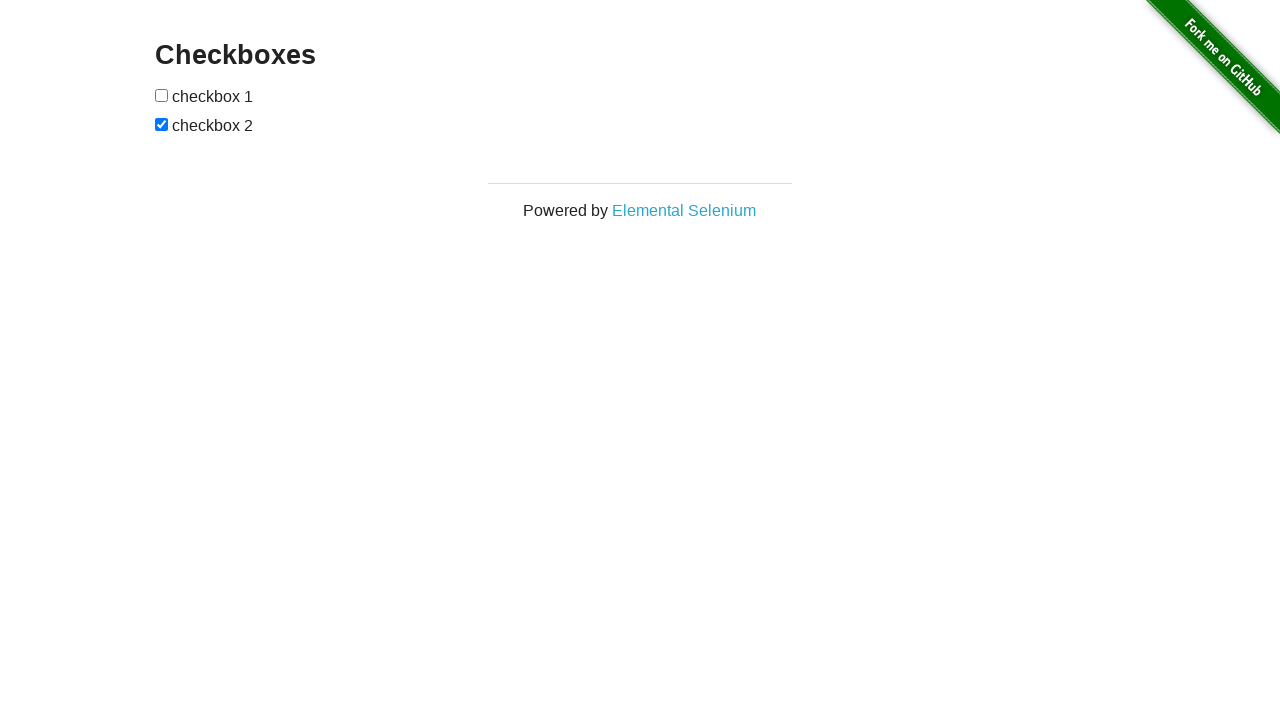

Retrieved references to first and second checkboxes
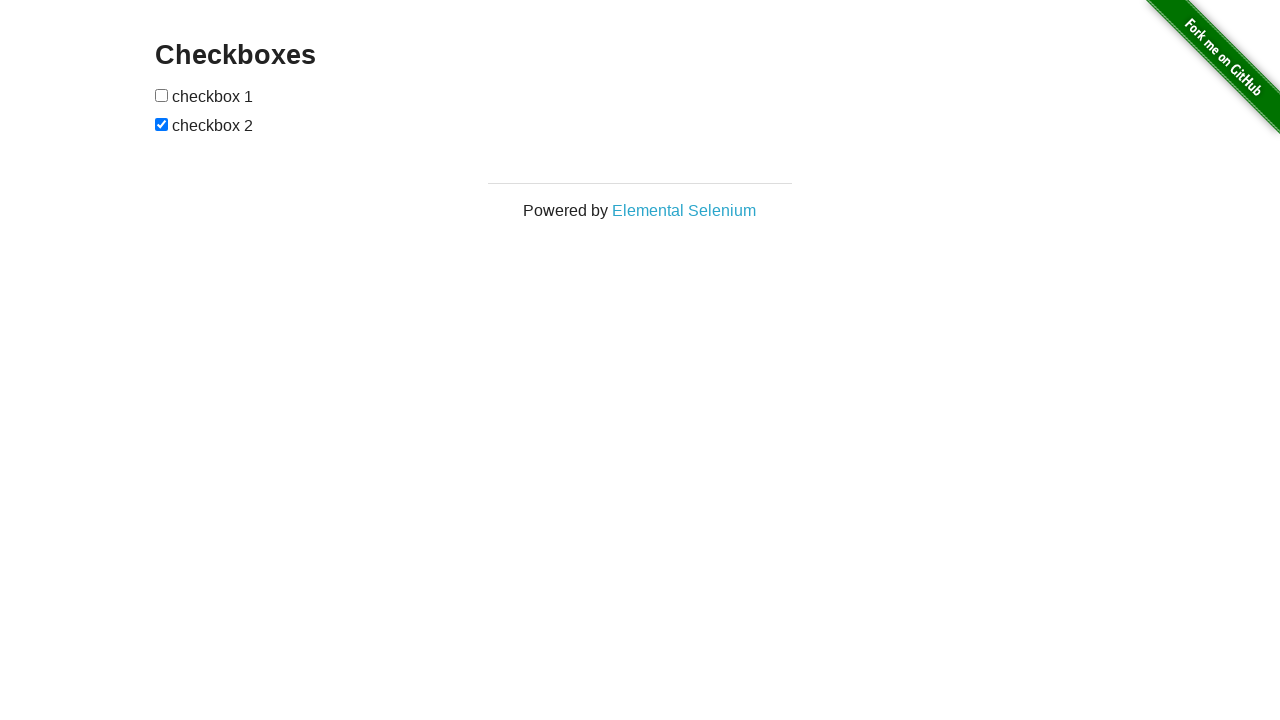

Verified checkbox 1 initial state: False
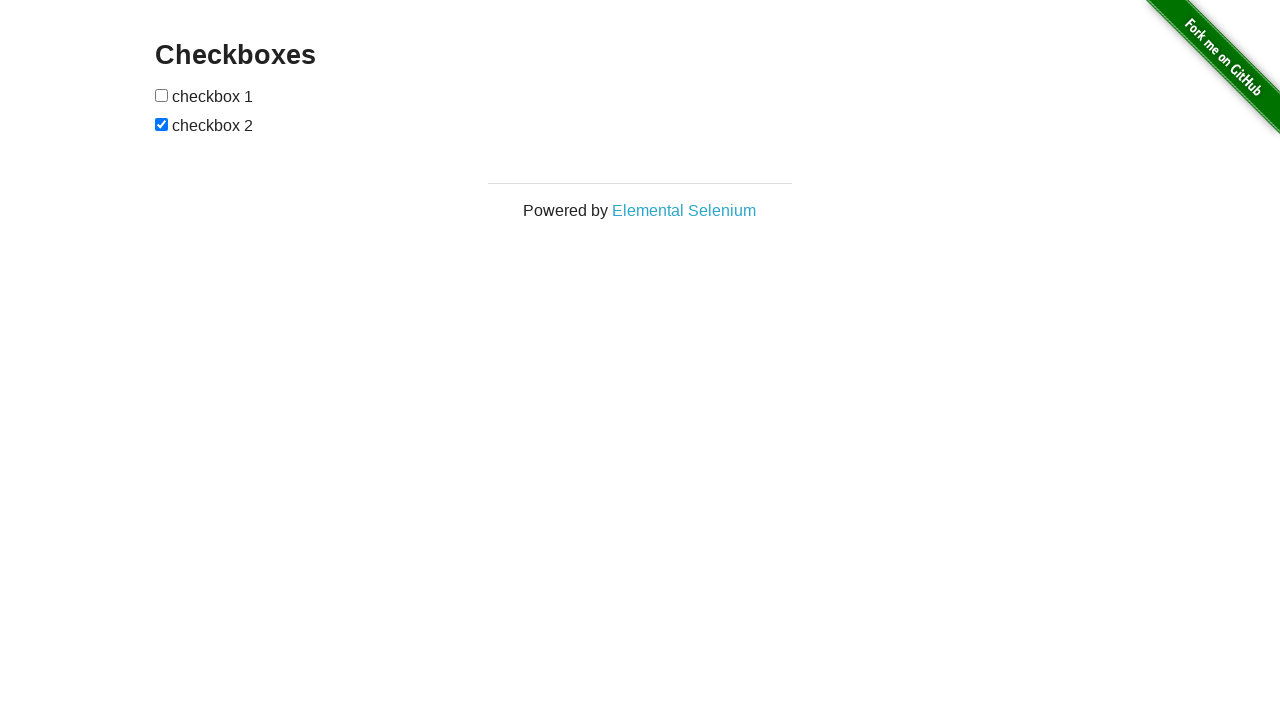

Verified checkbox 2 initial state: True
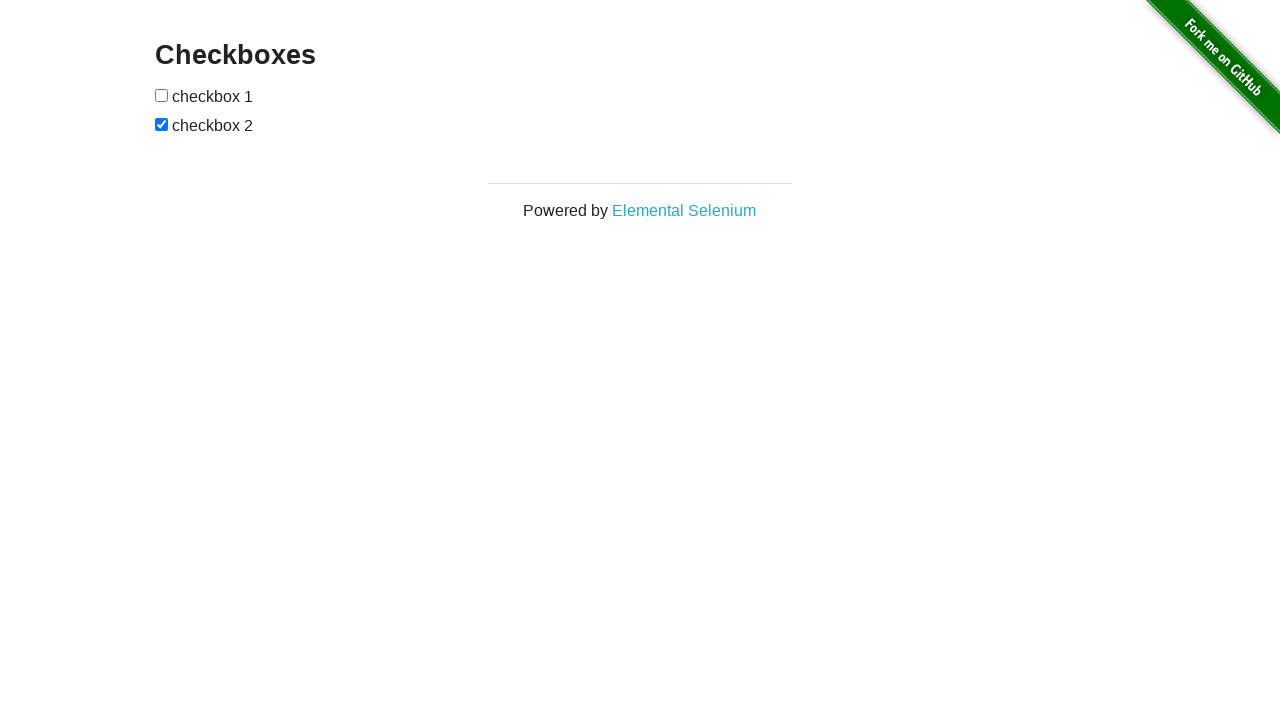

Clicked first checkbox to toggle its state at (162, 95) on input[type='checkbox'] >> nth=0
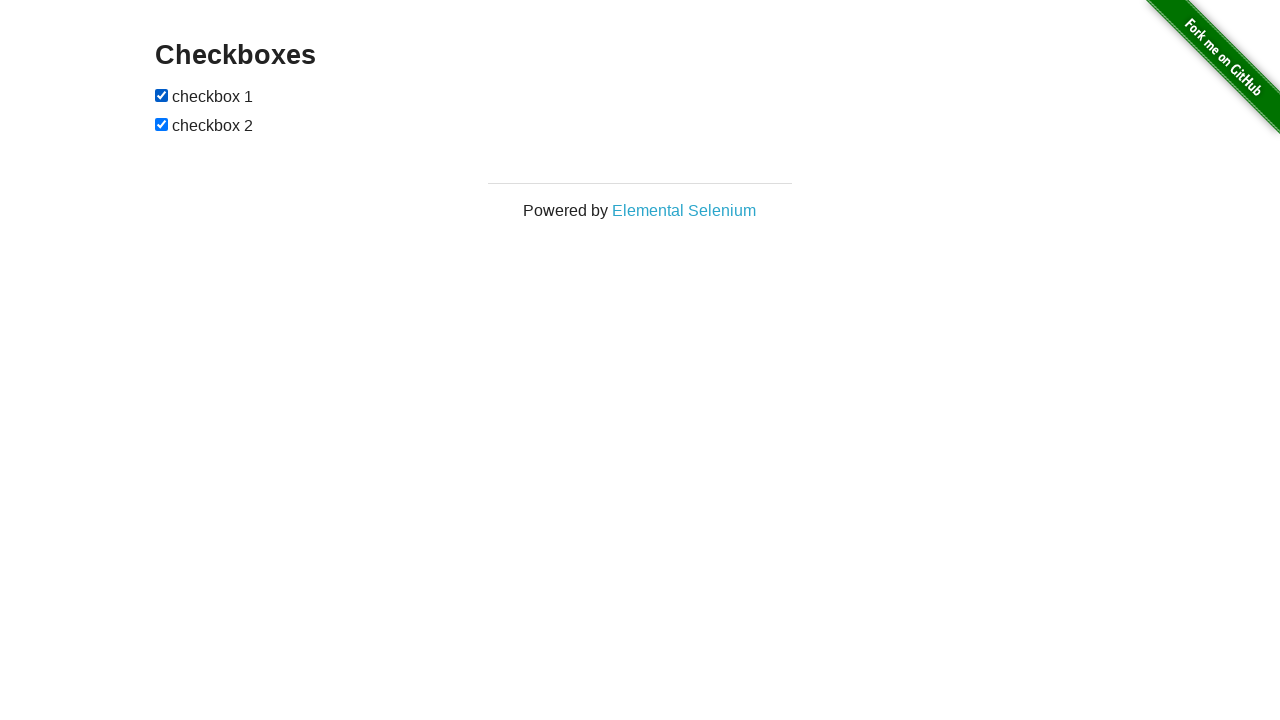

Verified checkbox 1 state after click: True
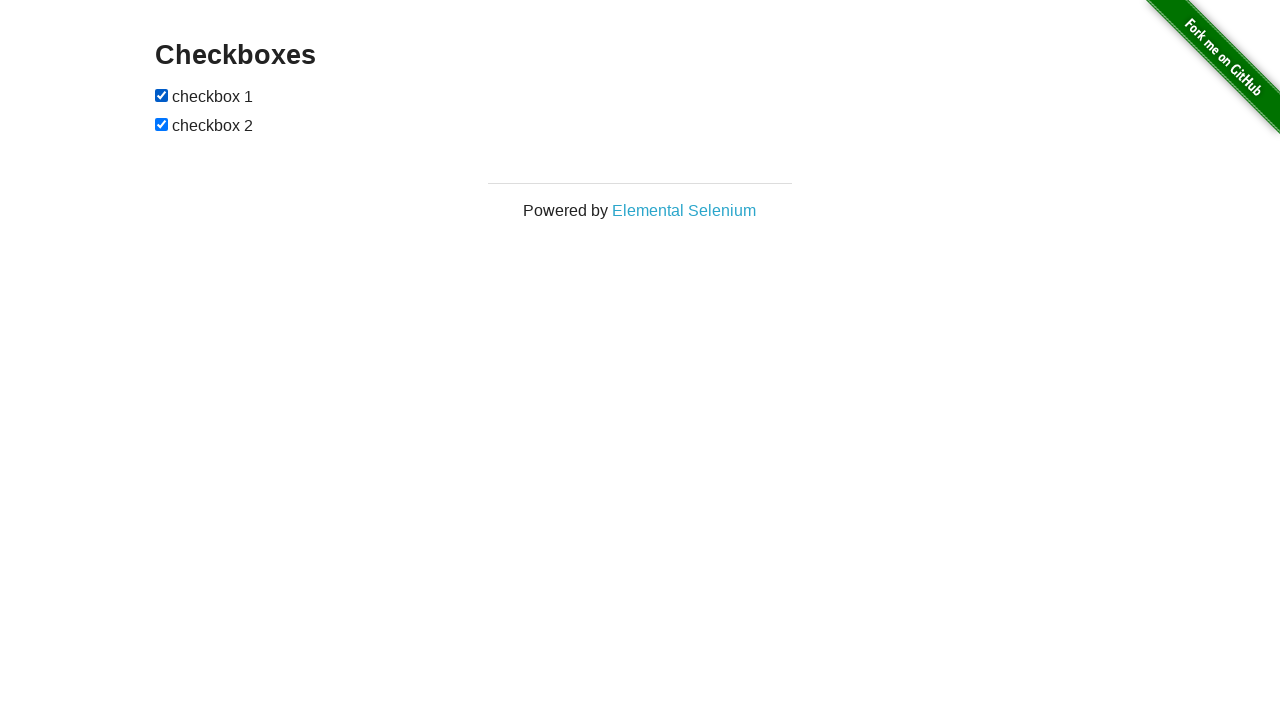

Clicked second checkbox to toggle its state at (162, 124) on input[type='checkbox'] >> nth=1
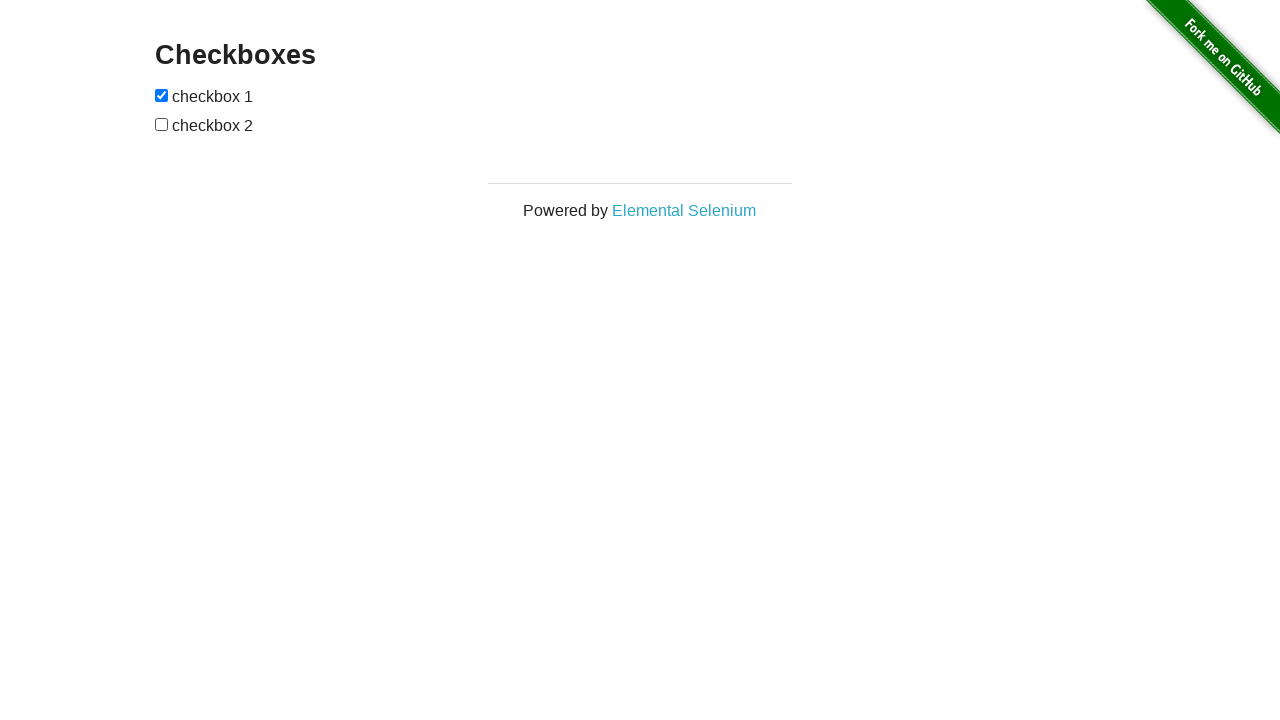

Verified checkbox 2 state after click: False
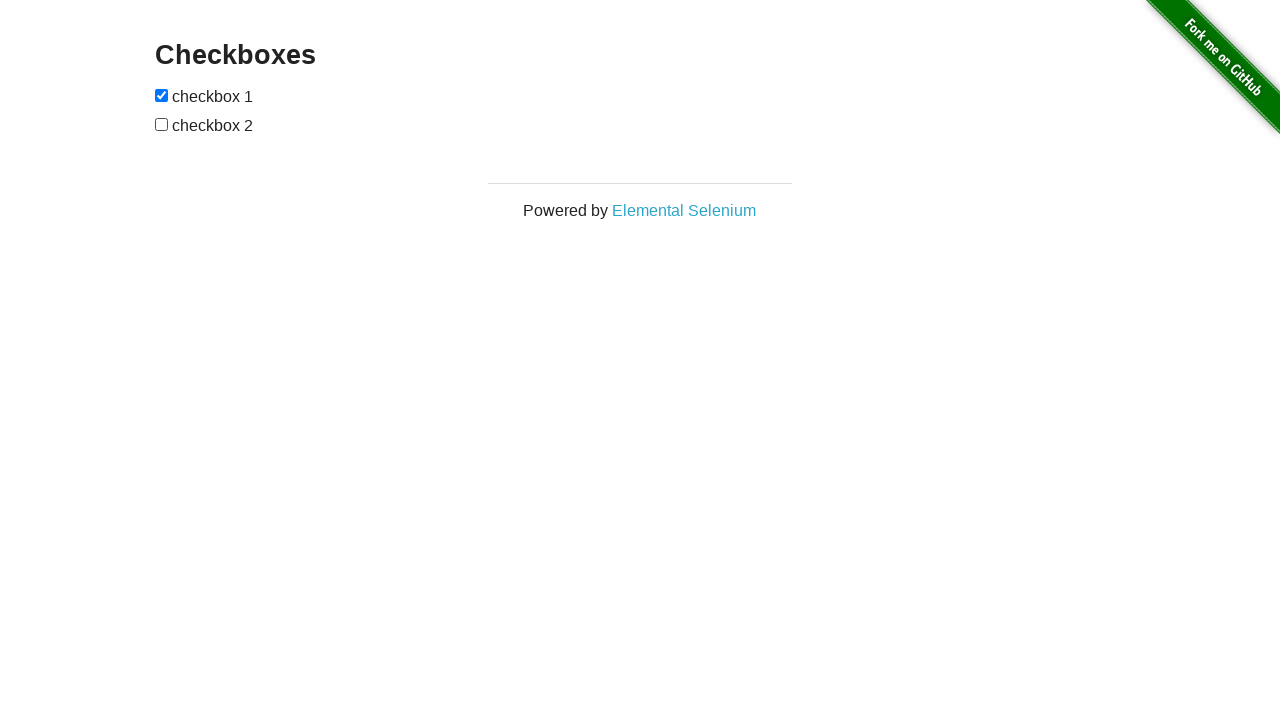

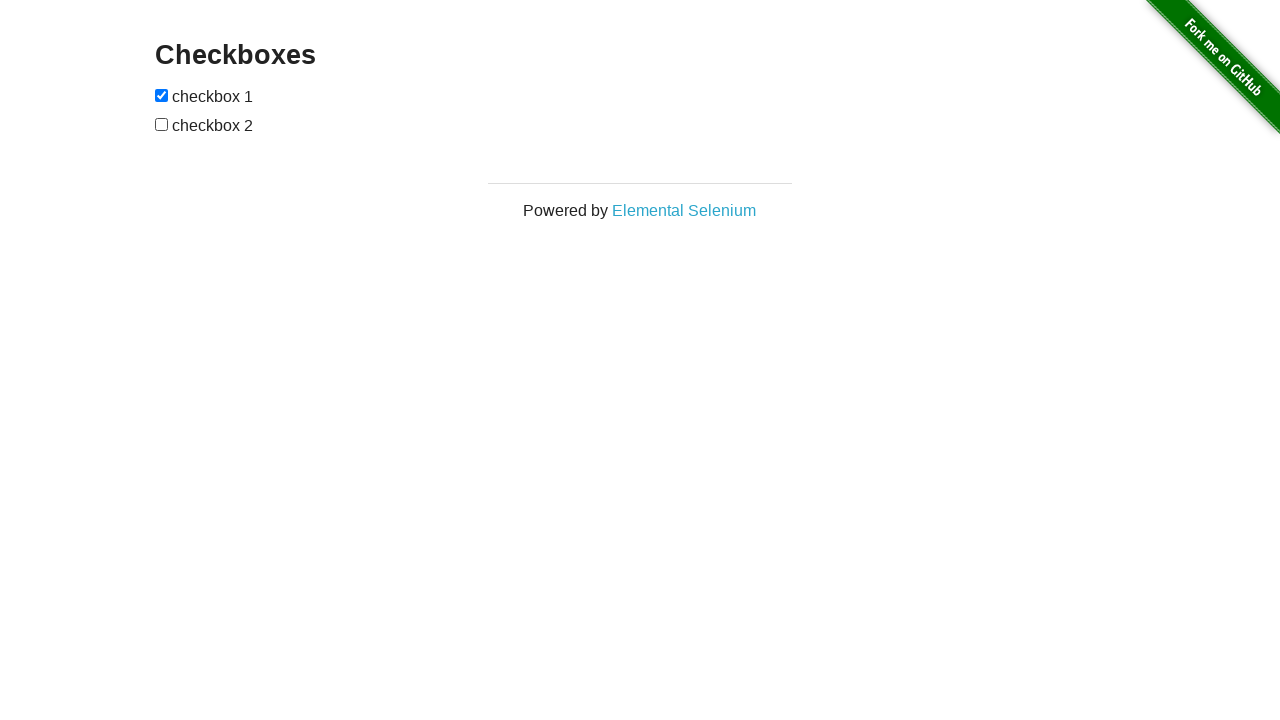